Tests the complete flight booking flow on BlazeDemo: selecting departure and destination cities, searching for flights, selecting the cheapest flight, entering purchase information, and verifying the confirmation page.

Starting URL: https://blazedemo.com/

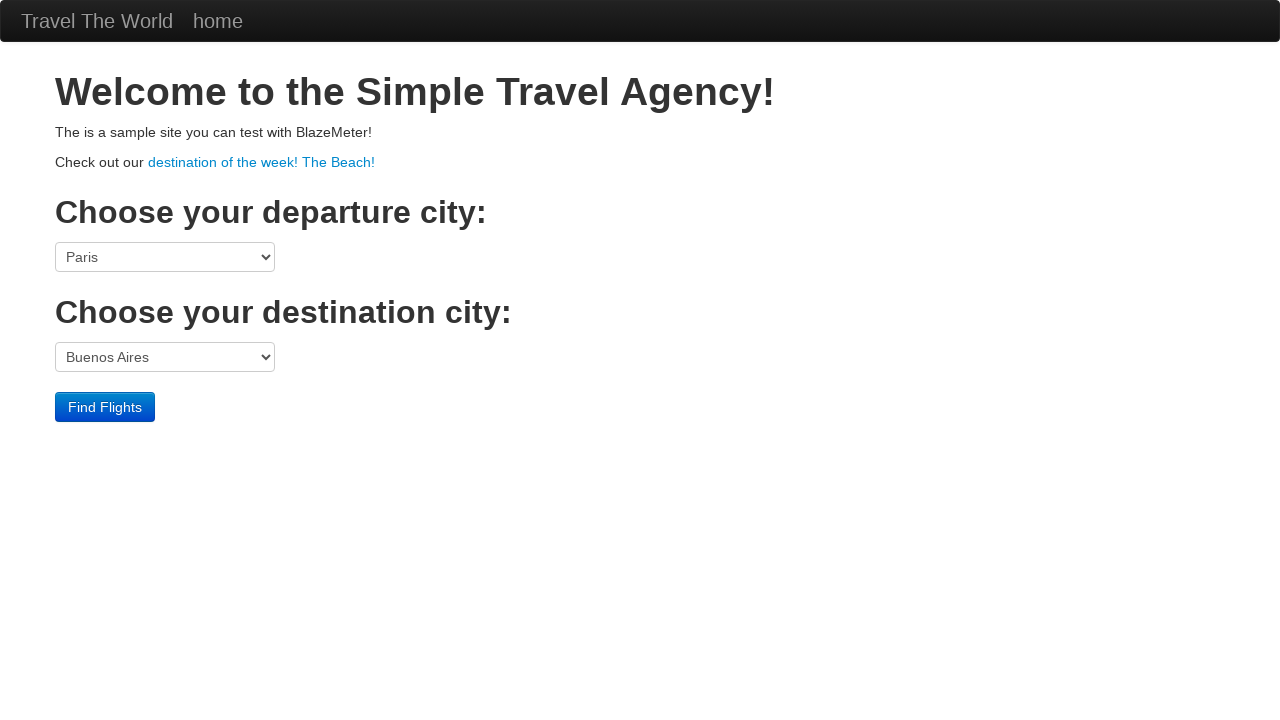

Selected Portland as departure city on select[name='fromPort']
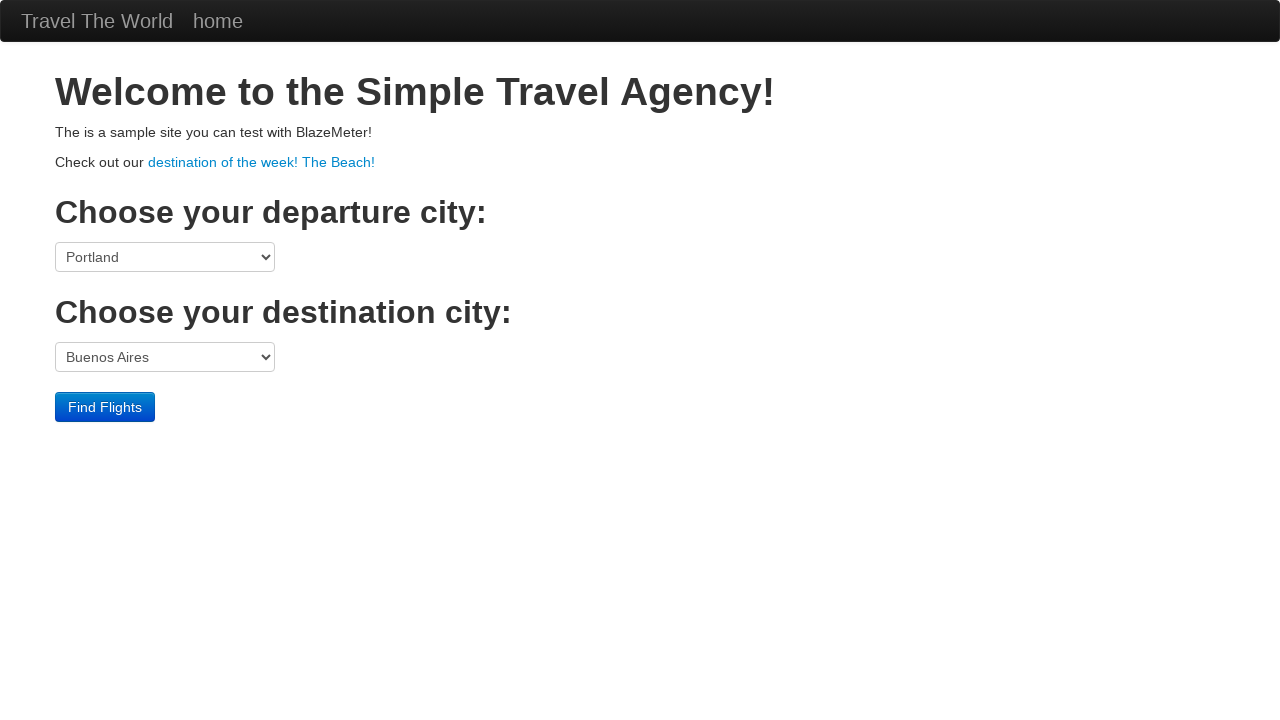

Selected Berlin as destination city on select[name='toPort']
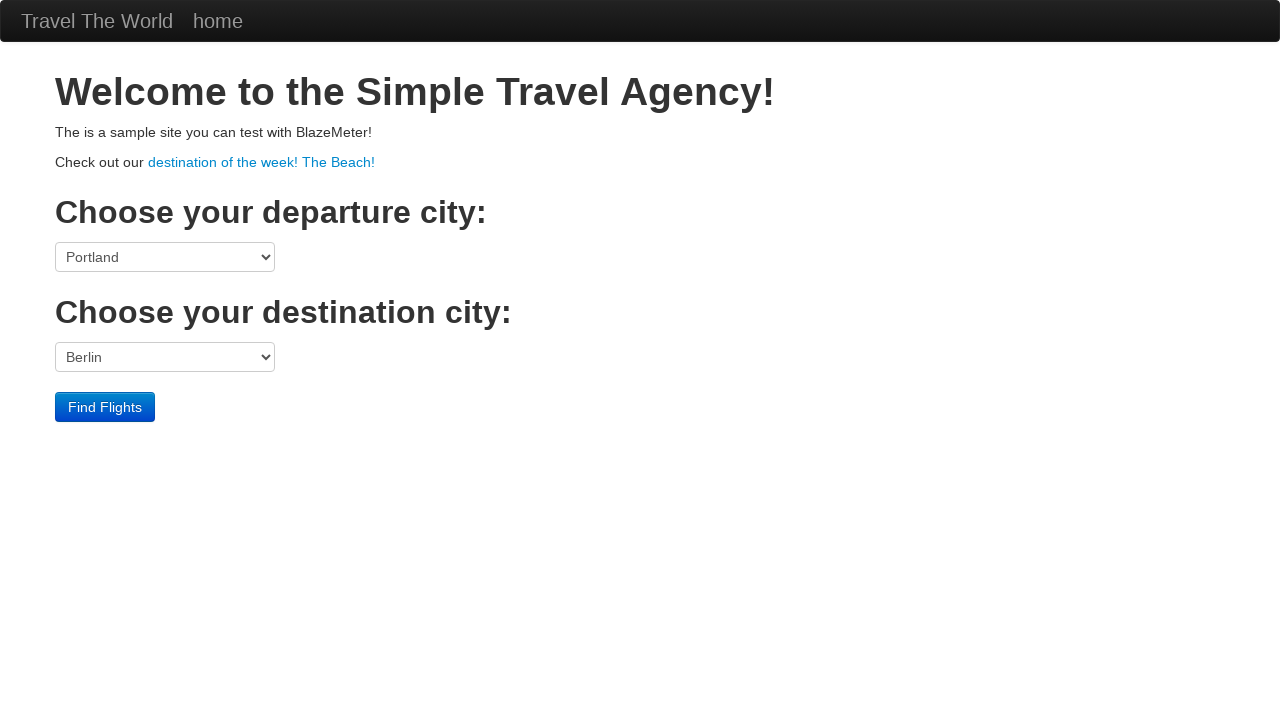

Clicked Find Flights button at (105, 407) on input[type='submit']
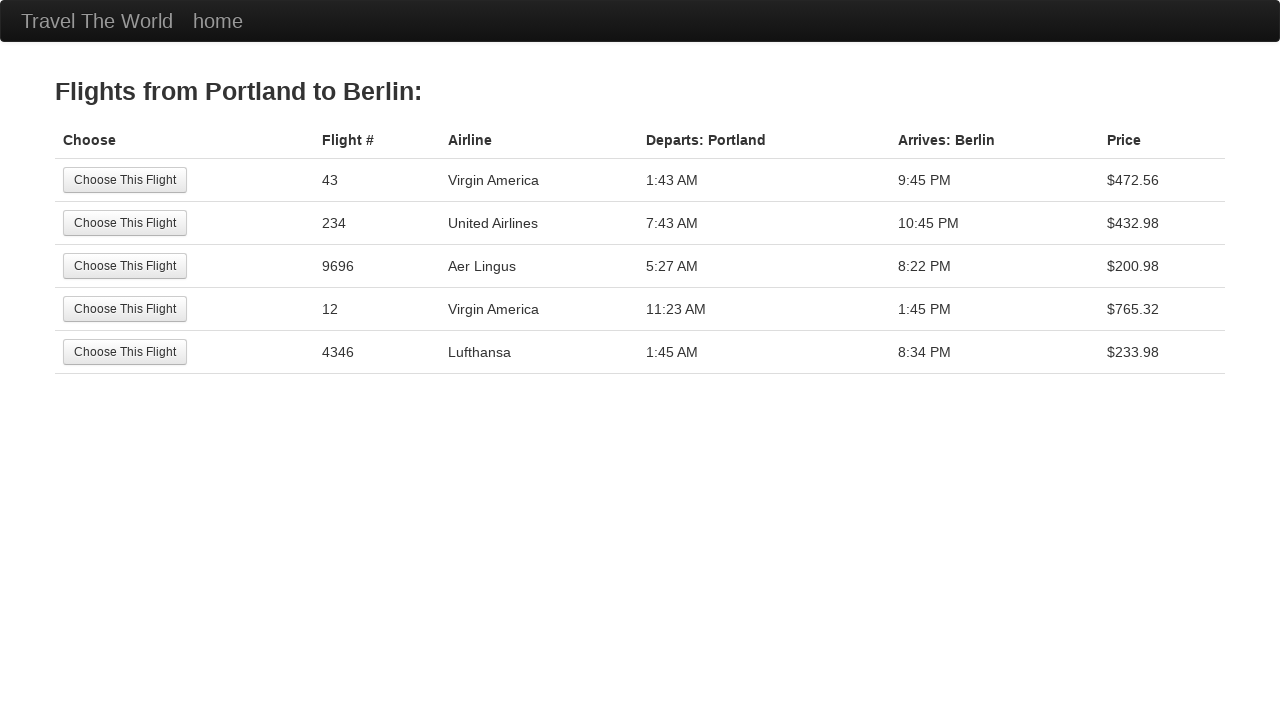

Flights table loaded
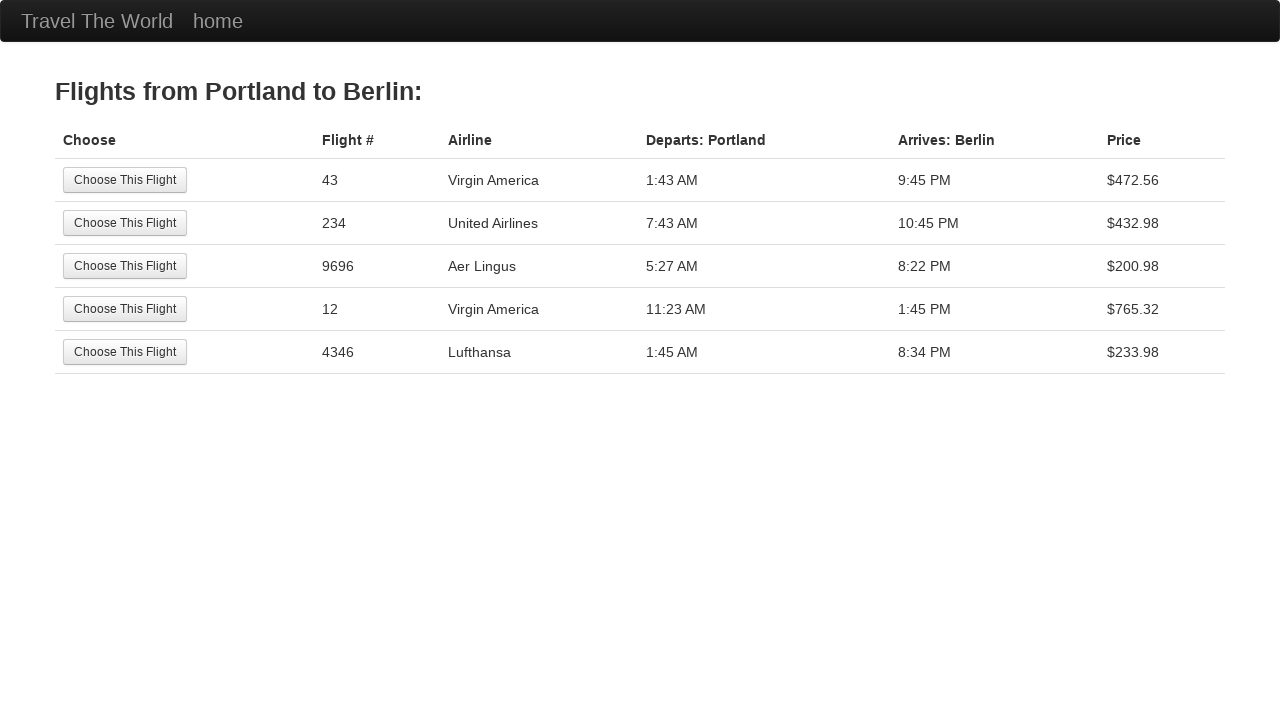

Verified page title is 'BlazeDemo - reserve'
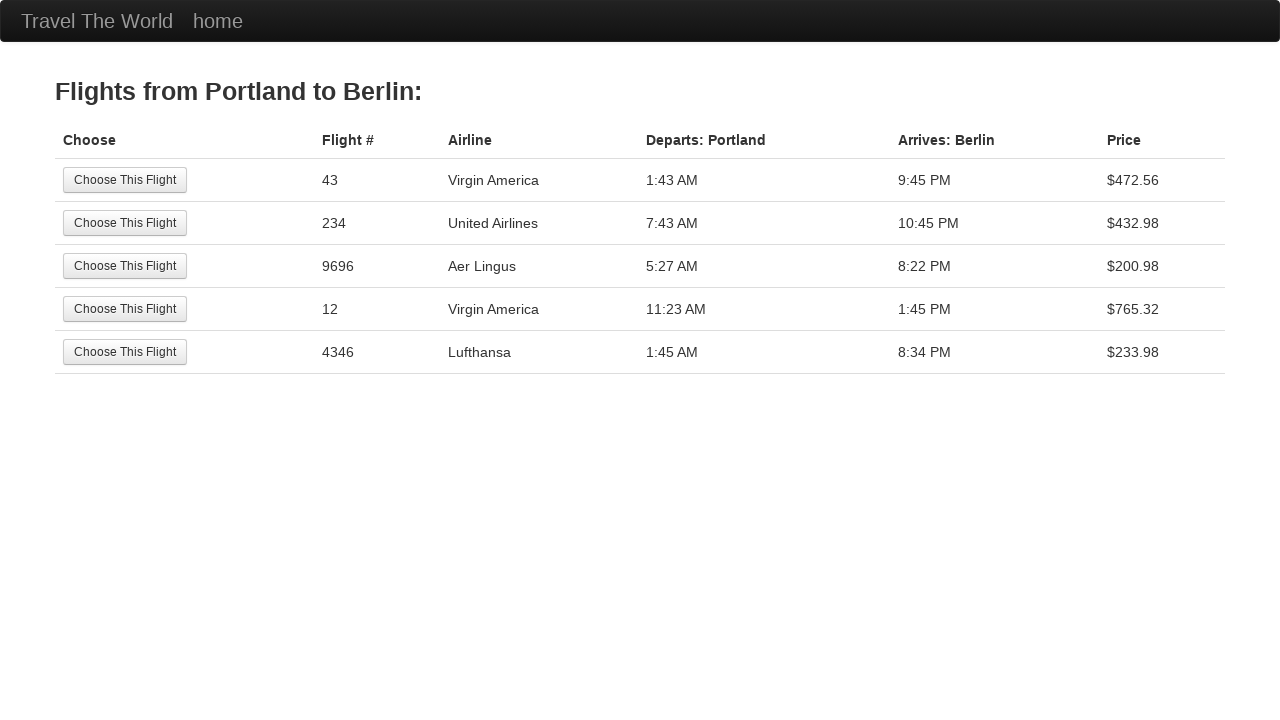

Selected the cheapest flight option at (125, 180) on table tbody tr:first-child input[type='submit']
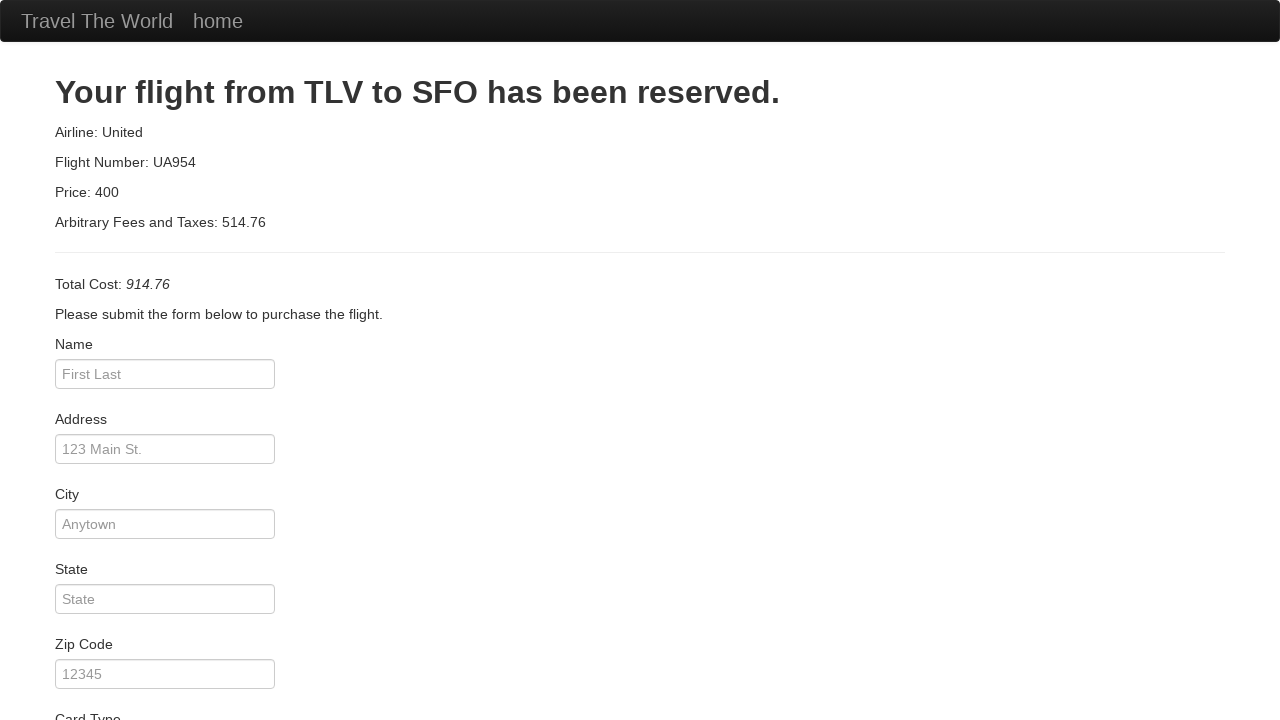

Purchase form loaded
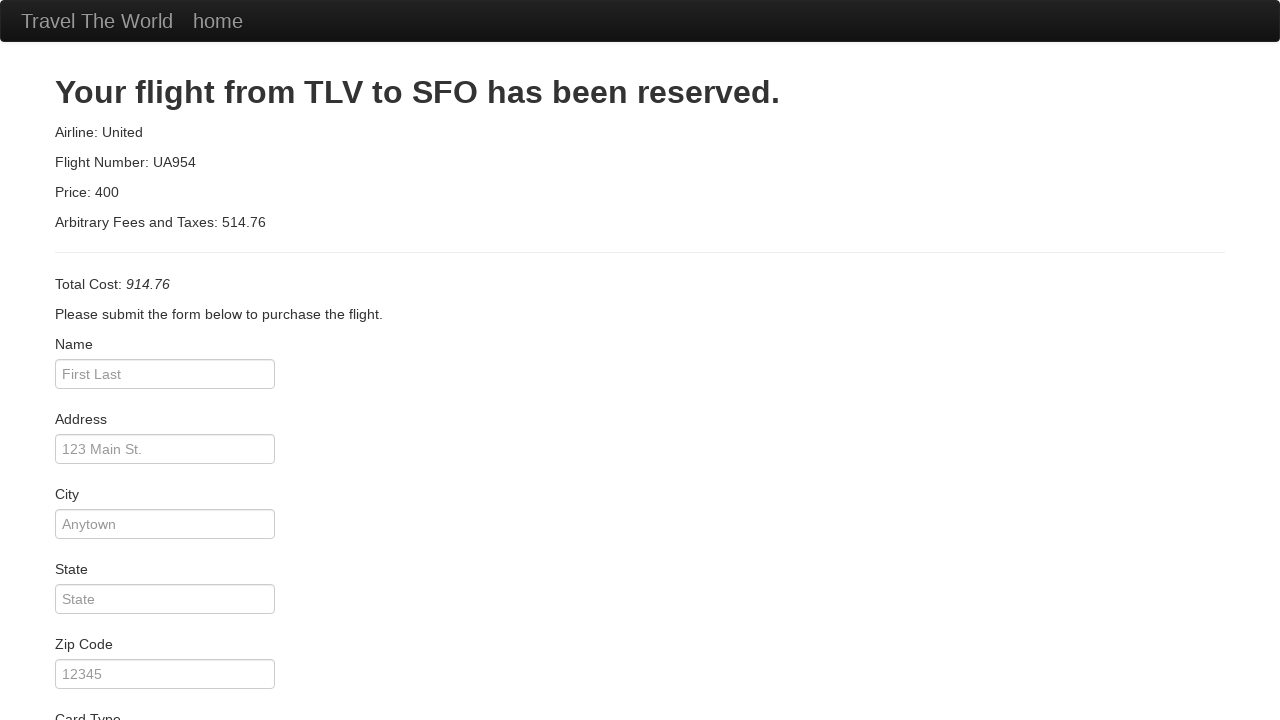

Entered passenger name: John Doe on input[name='inputName']
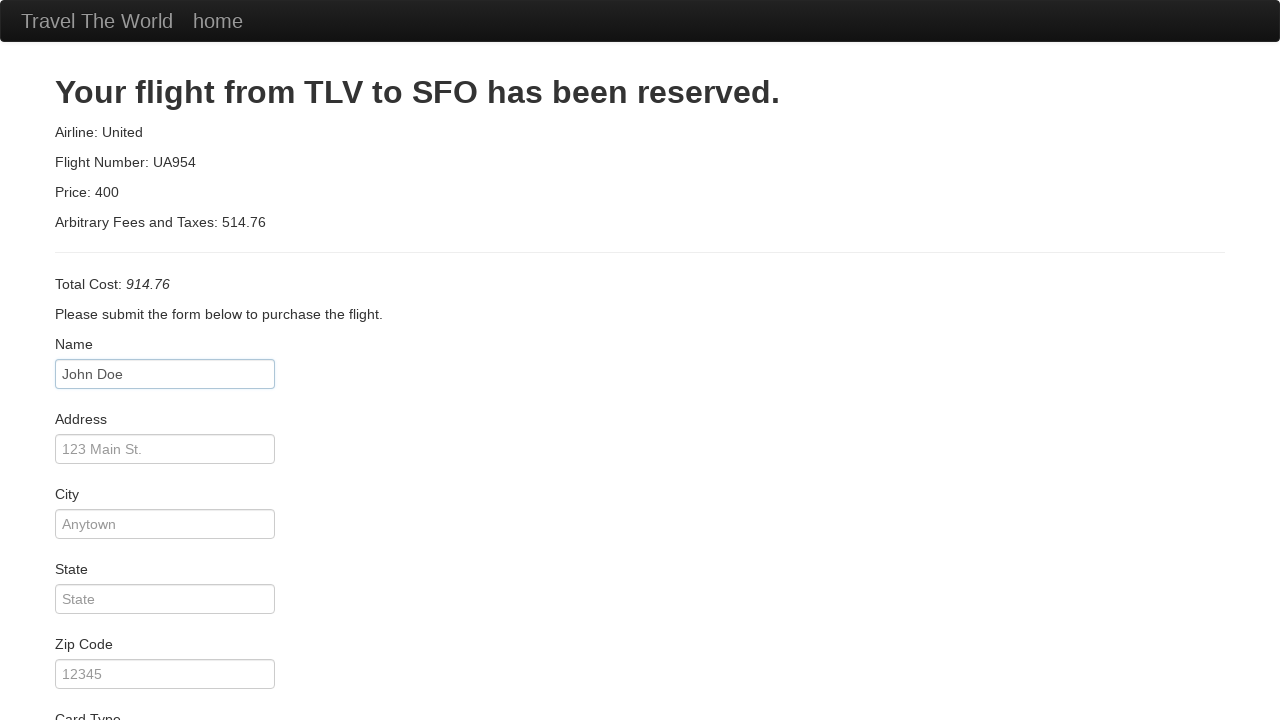

Entered address: 123 Main Street on input[name='address']
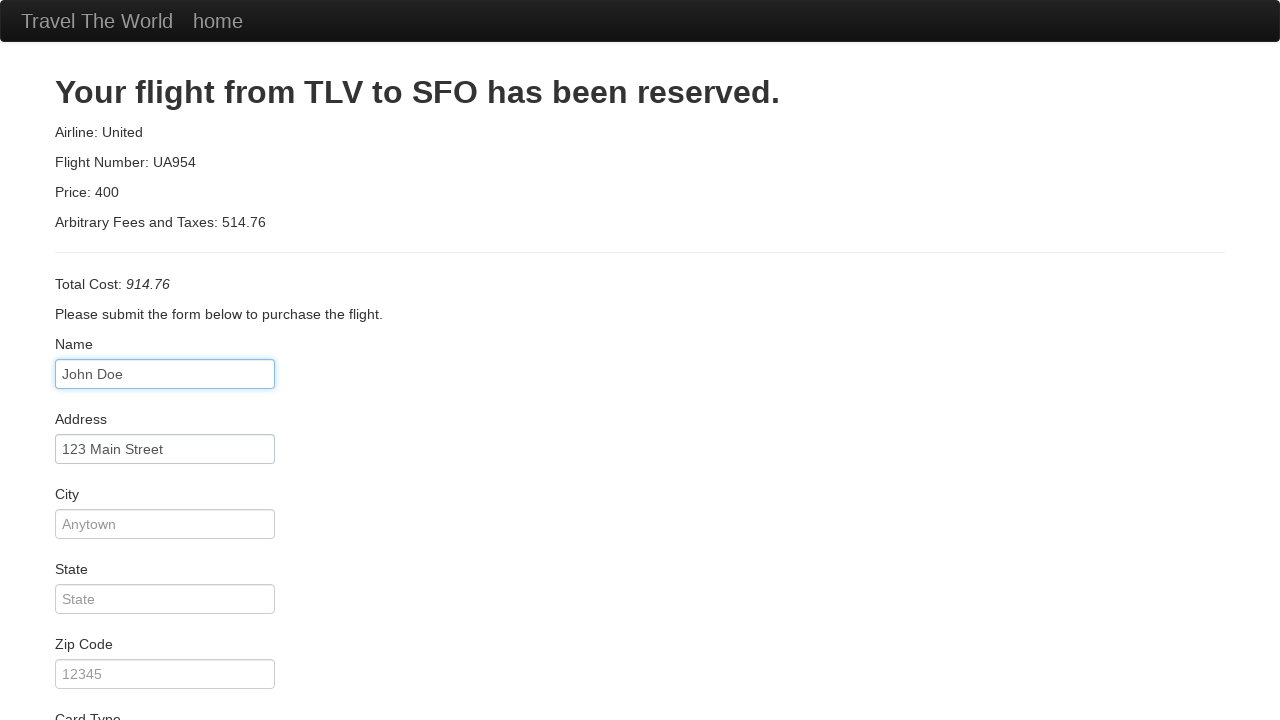

Entered city: New York on input[name='city']
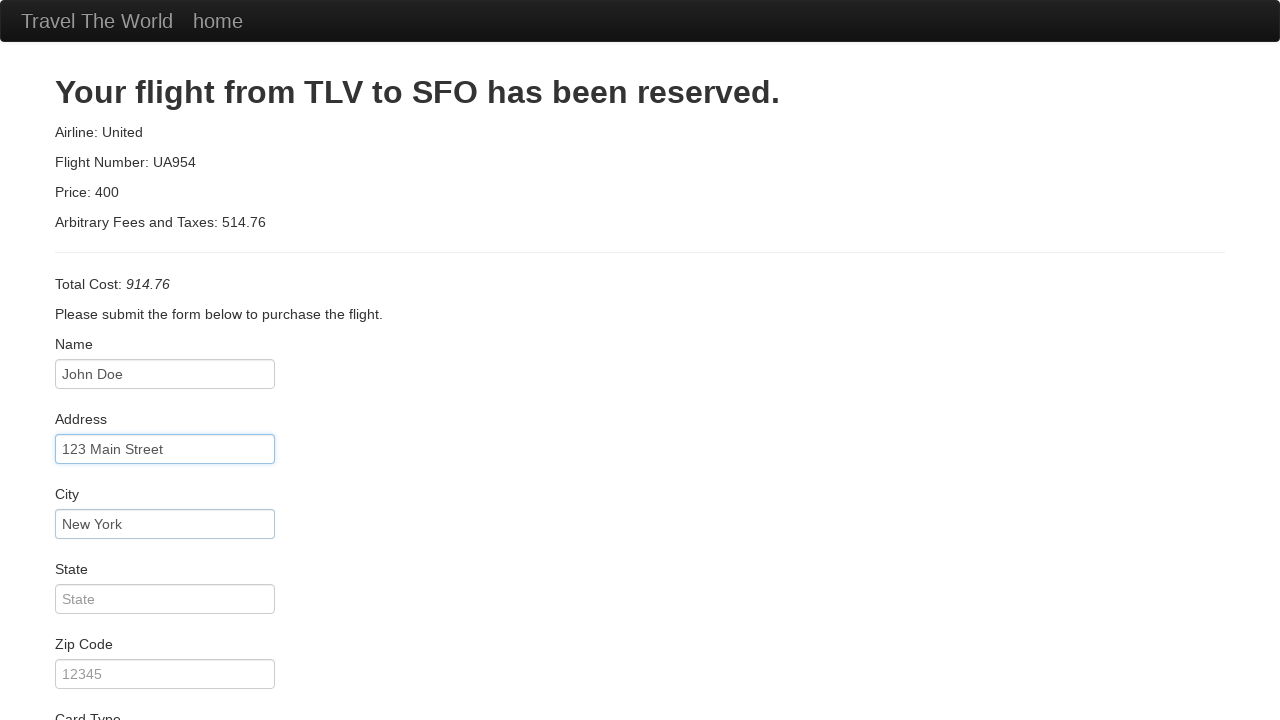

Entered zip code: 10001 on input[name='zipCode']
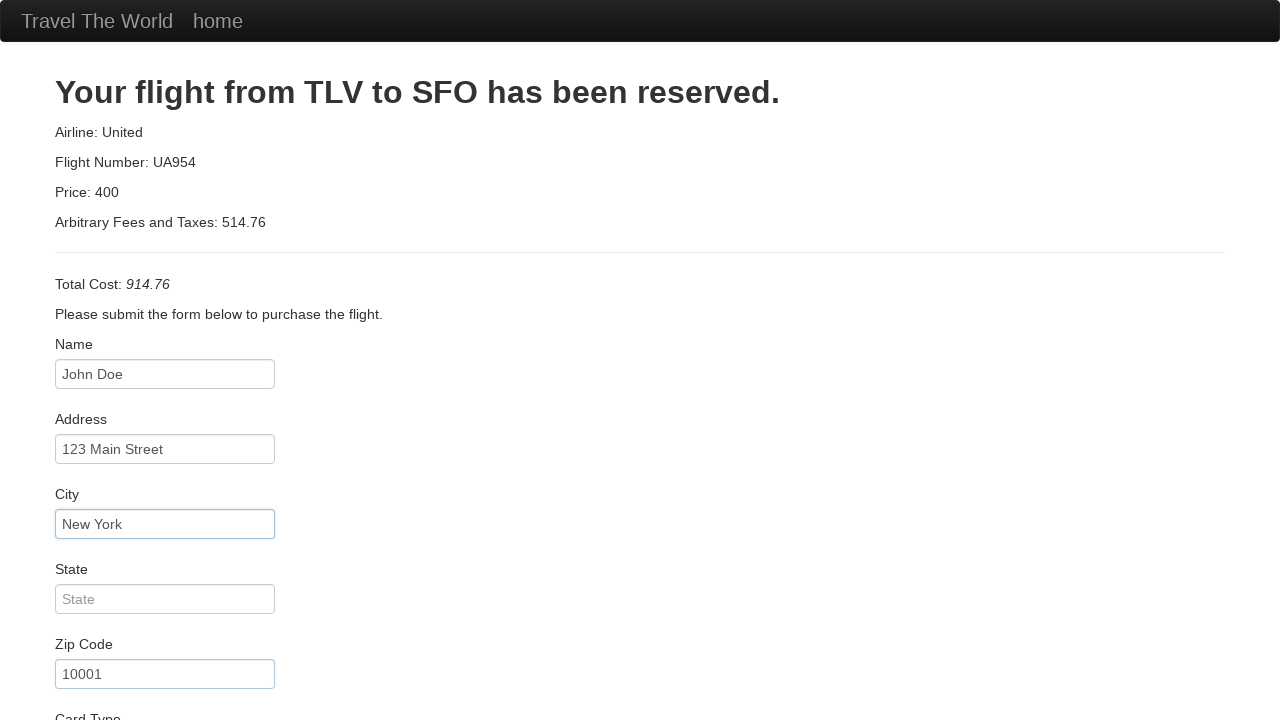

Clicked Purchase Flight button at (118, 685) on input[type='submit']
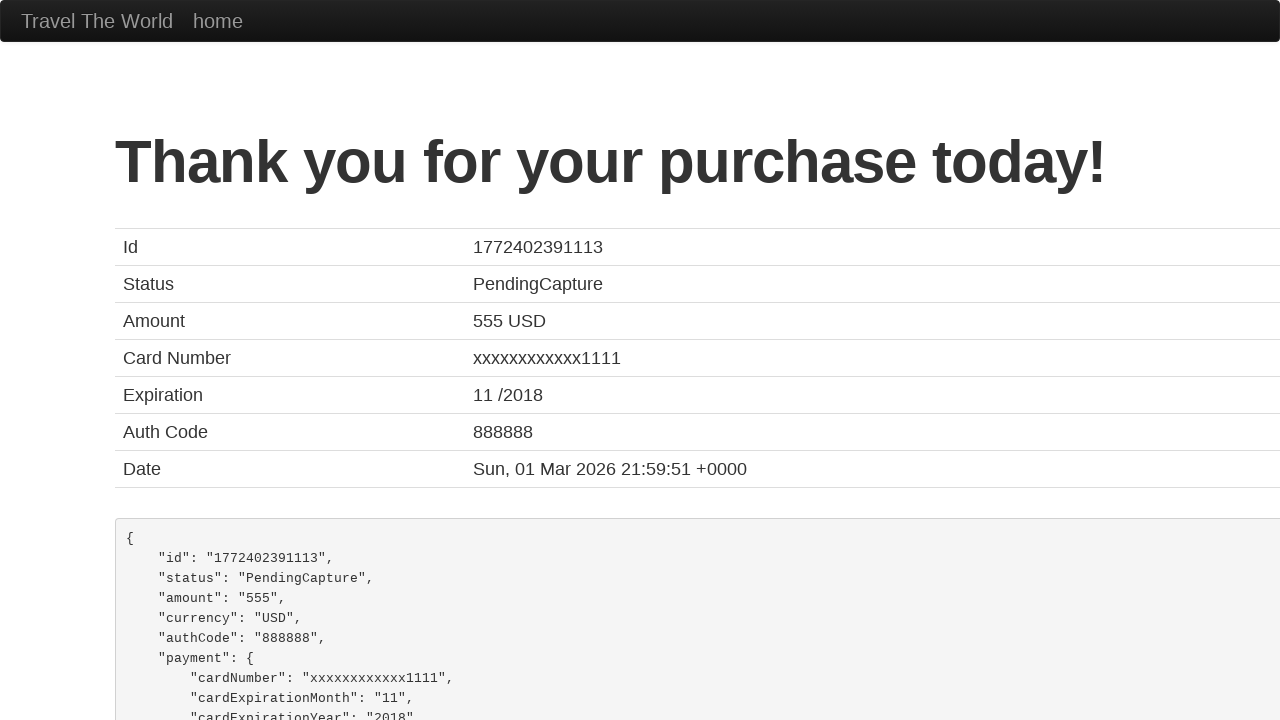

Confirmation page loaded
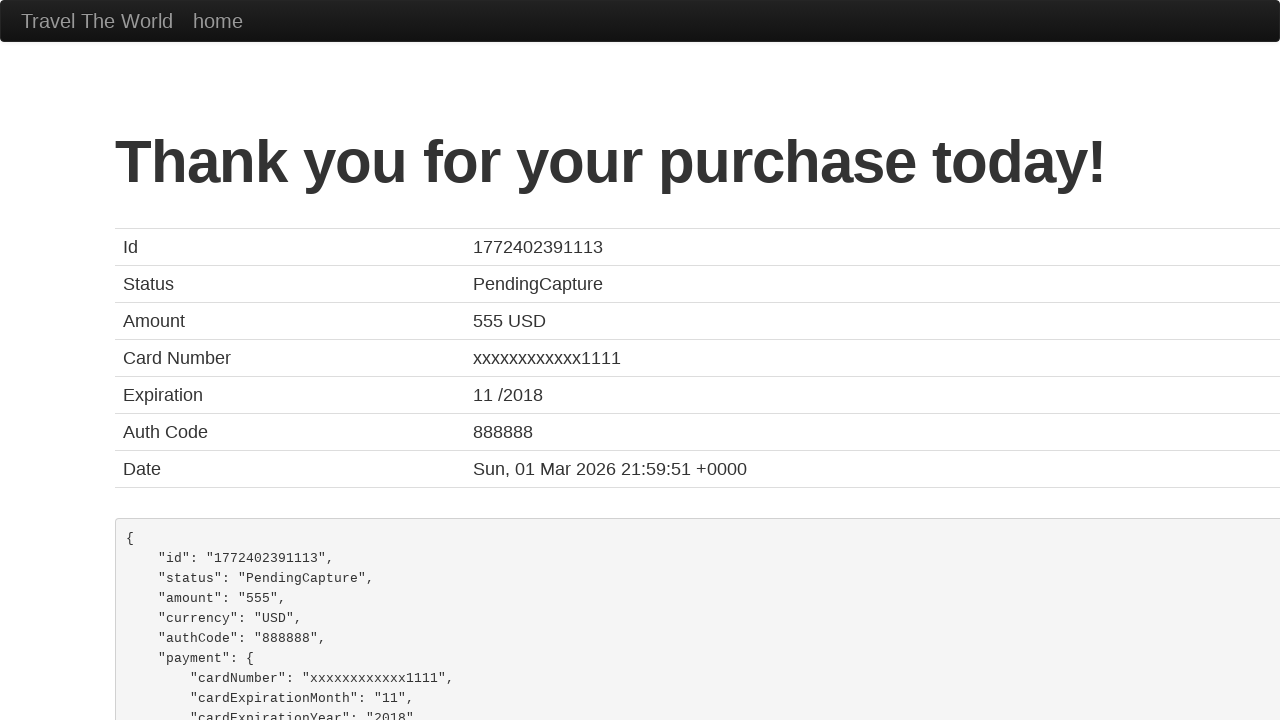

Retrieved confirmation heading text
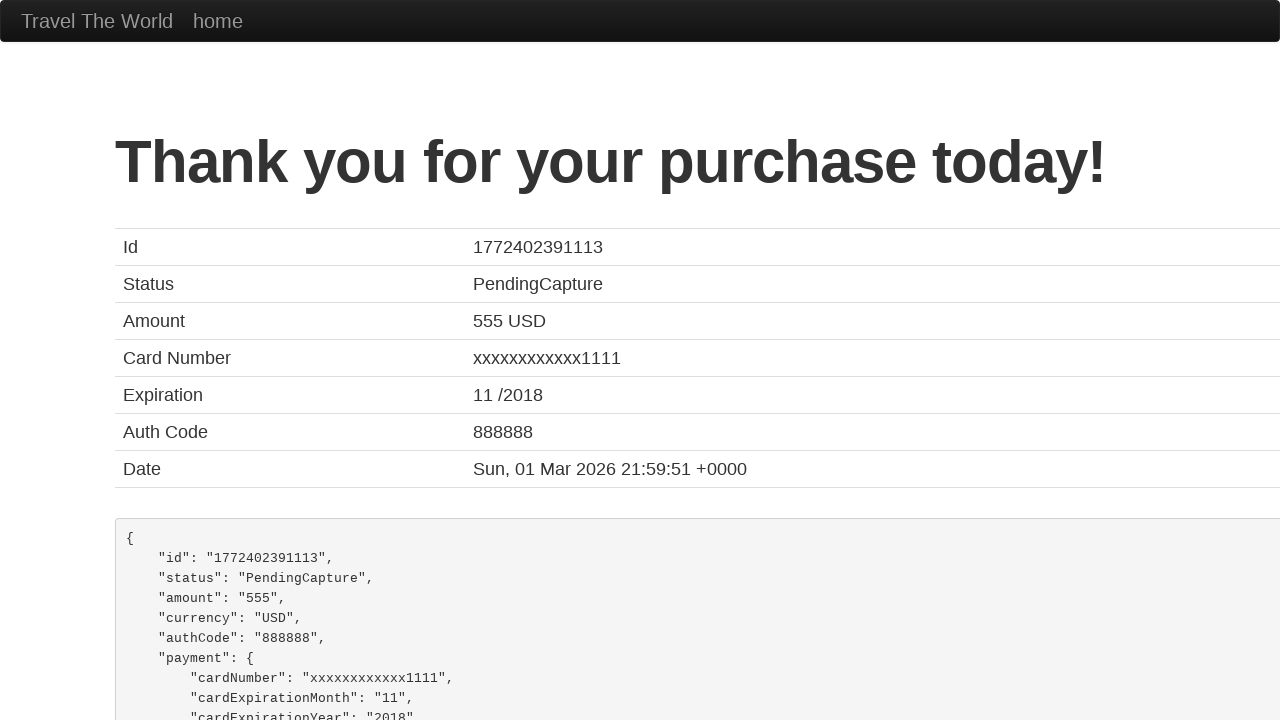

Verified success message: 'Thank you for your purchase today!' found in confirmation
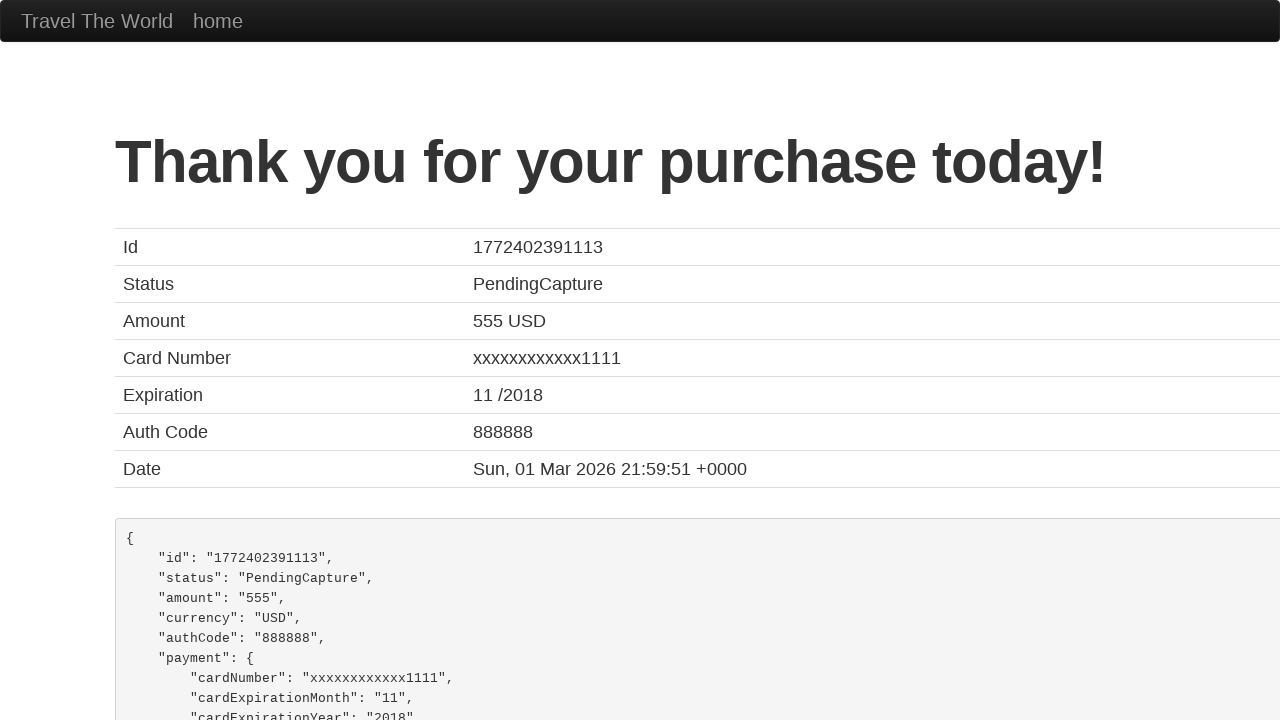

Retrieved booking ID from confirmation table
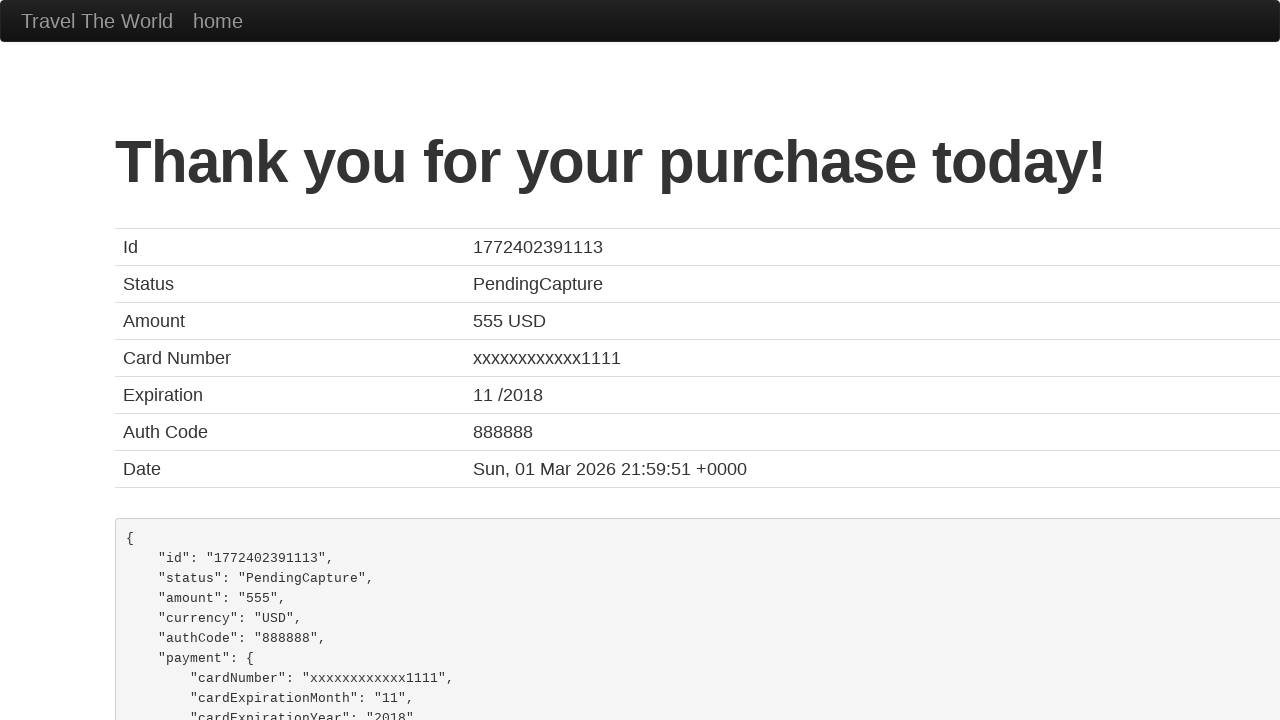

Verified booking ID is present and not empty
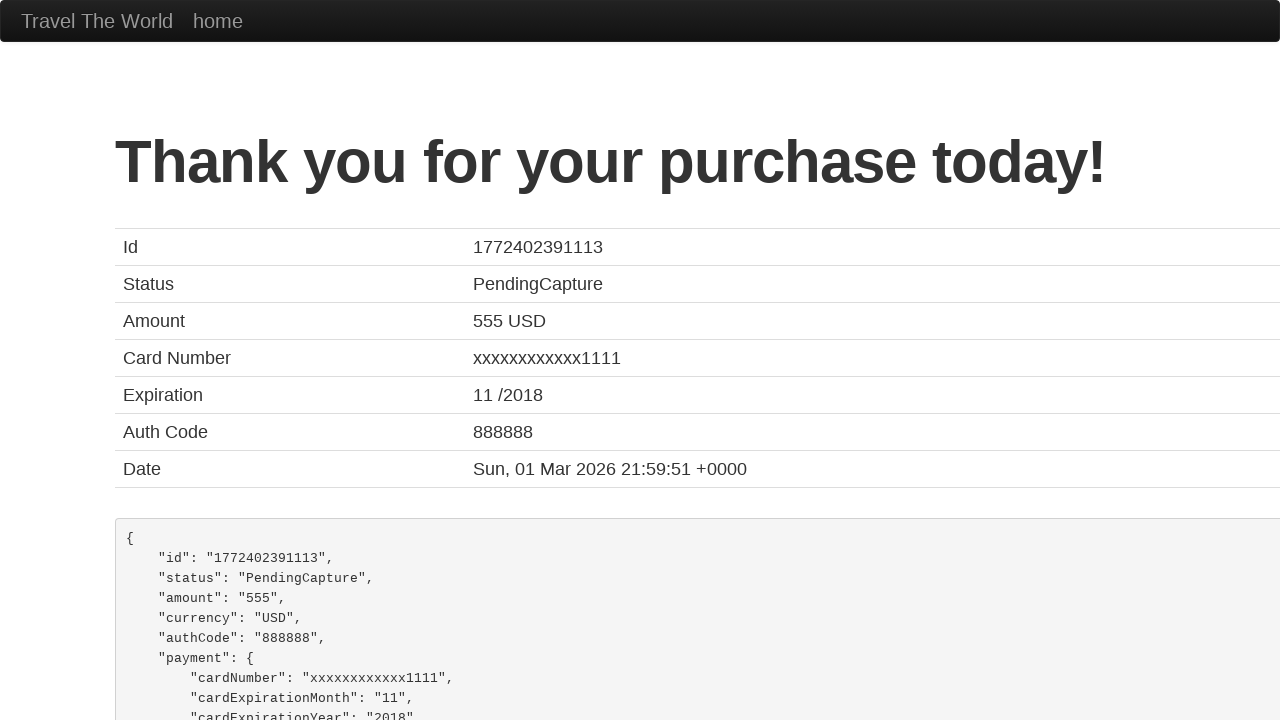

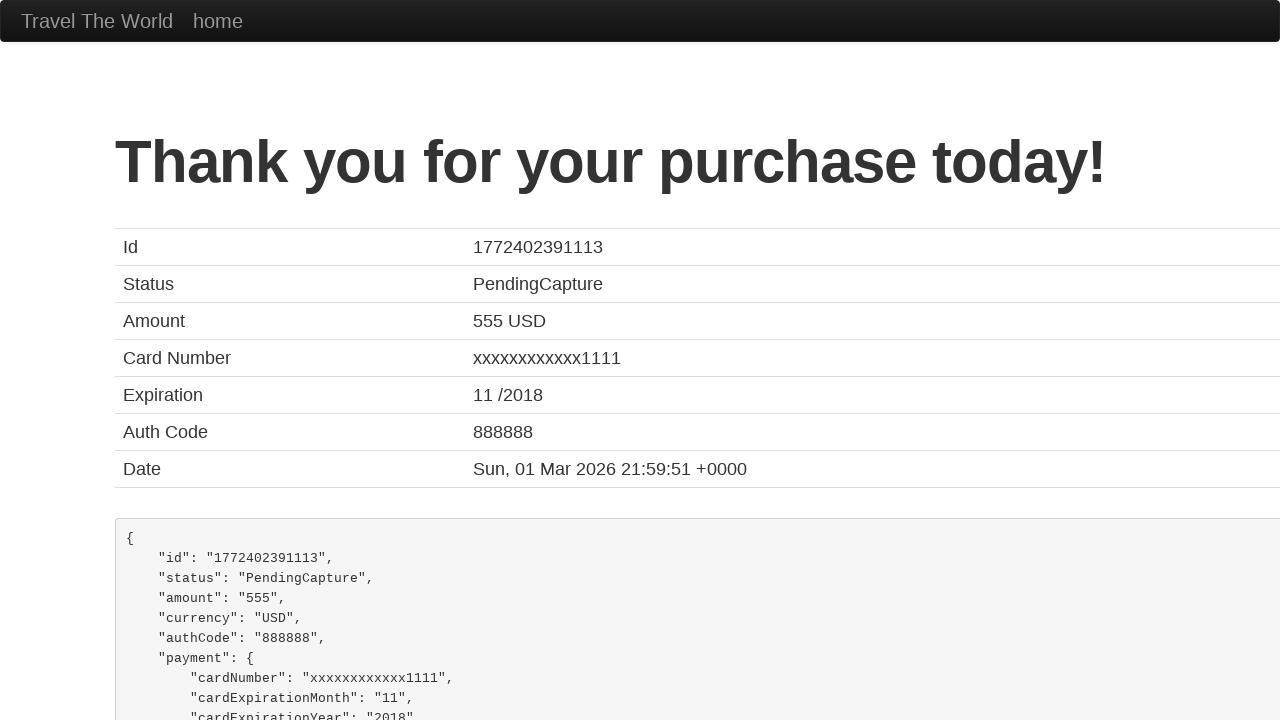